Navigates through multiple pages on rahulshettyacademy.com using browser navigation controls (back, forward, refresh)

Starting URL: https://rahulshettyacademy.com

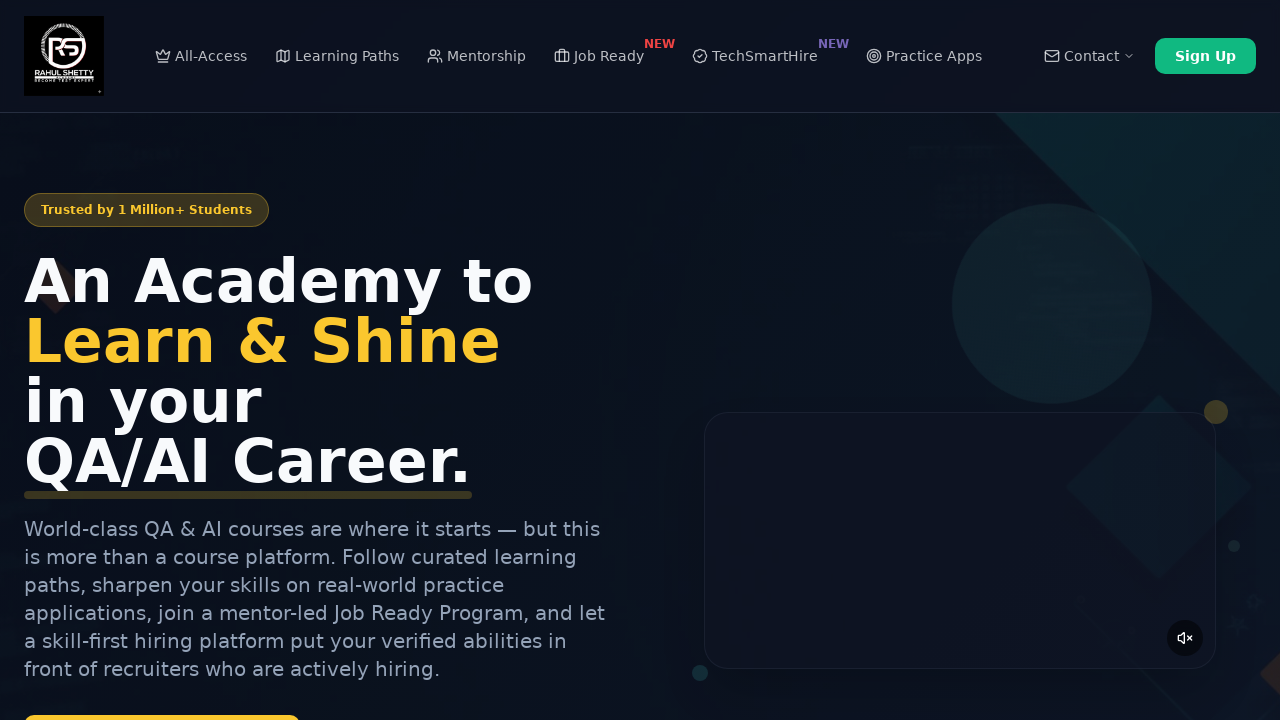

Navigated to https://rahulshettyacademy.com/practice-project
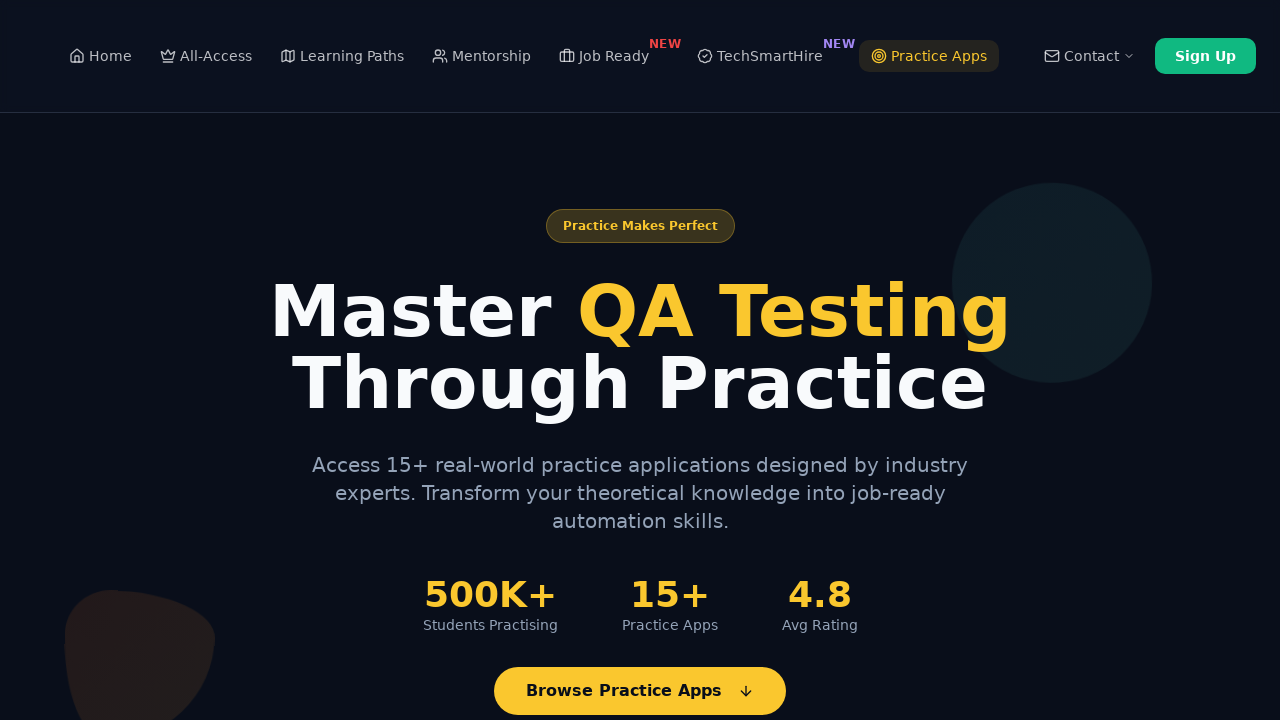

Navigated back to the previous page
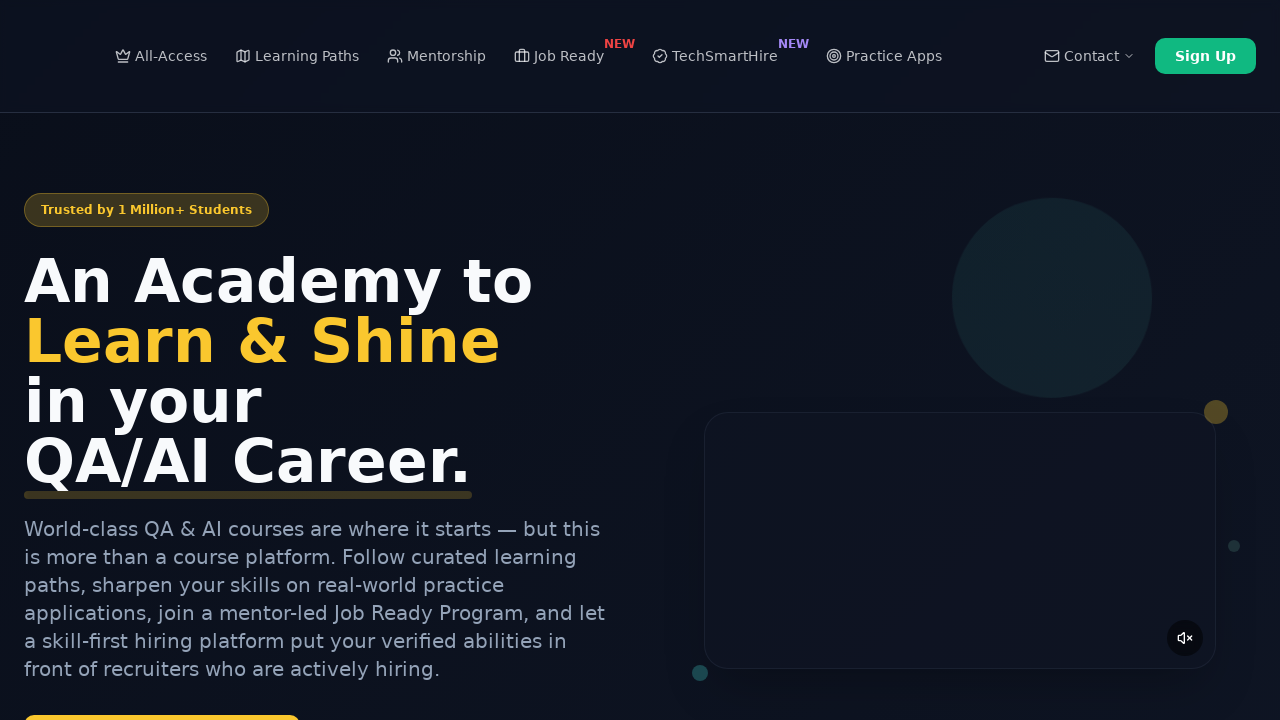

Refreshed the current page
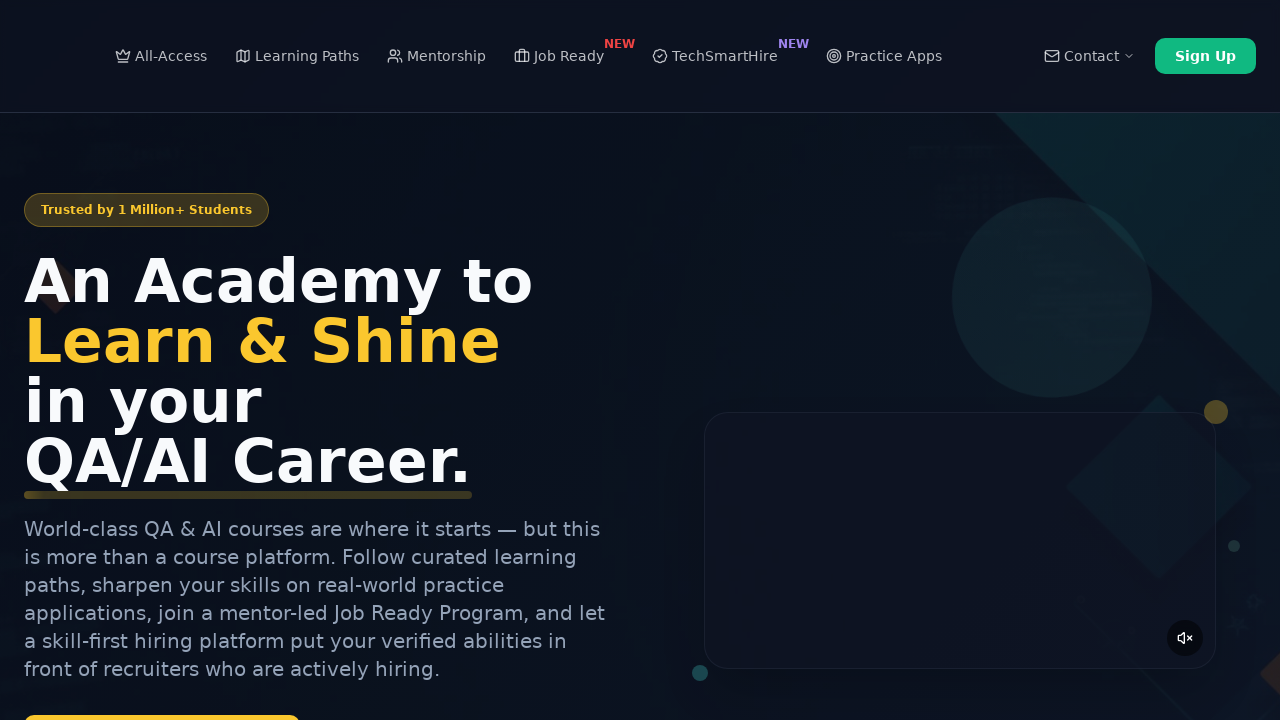

Navigated forward to the practice project page
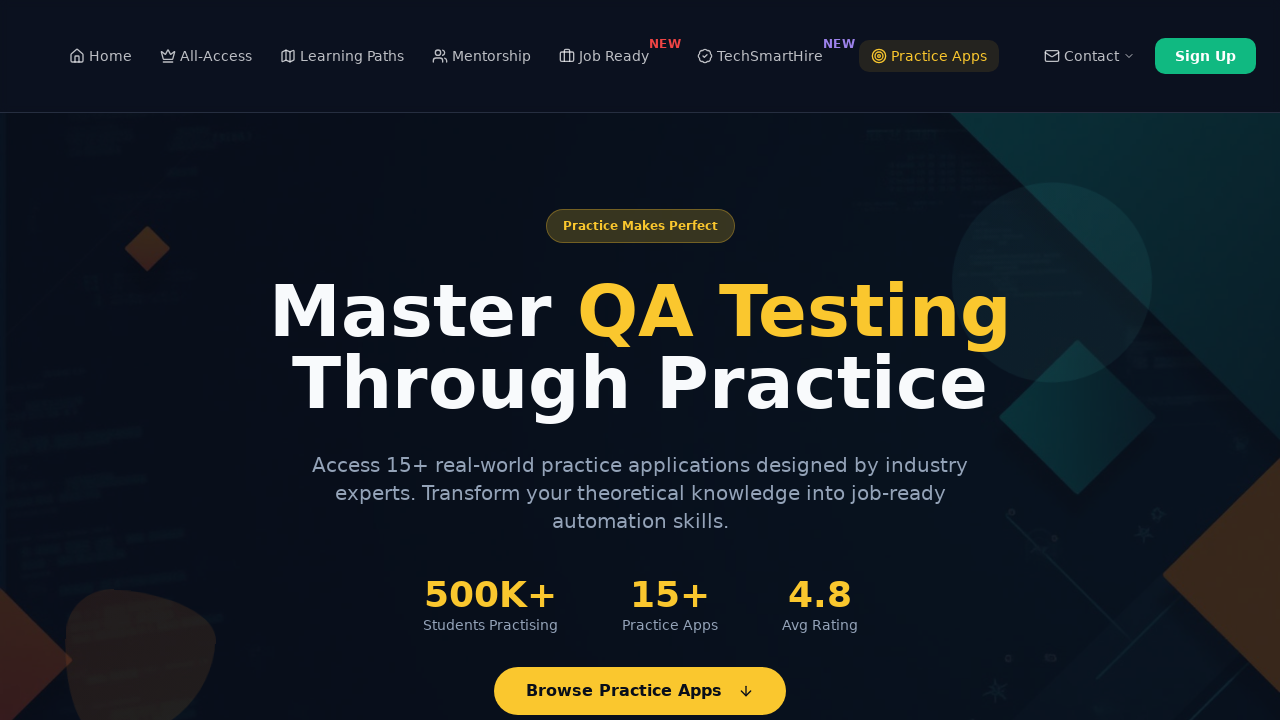

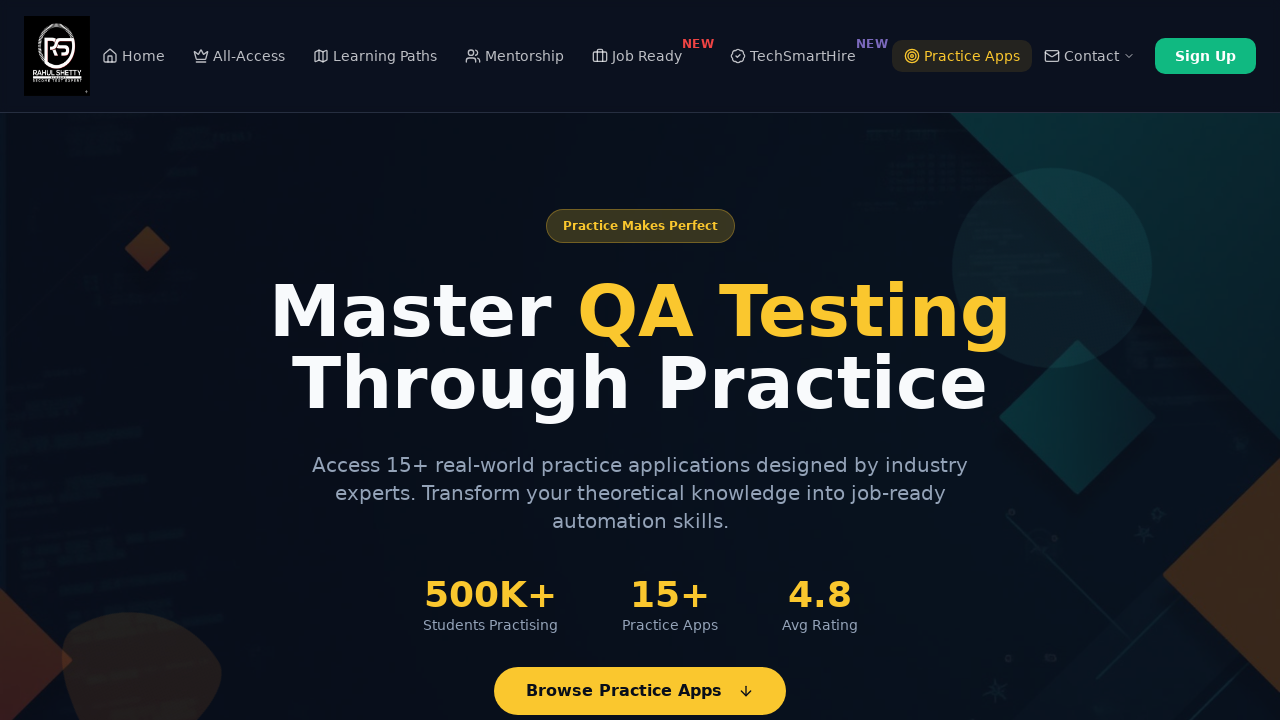